Tests implicit wait functionality by clicking Start button and waiting for "Hello World!" text to appear

Starting URL: http://the-internet.herokuapp.com/dynamic_loading/2

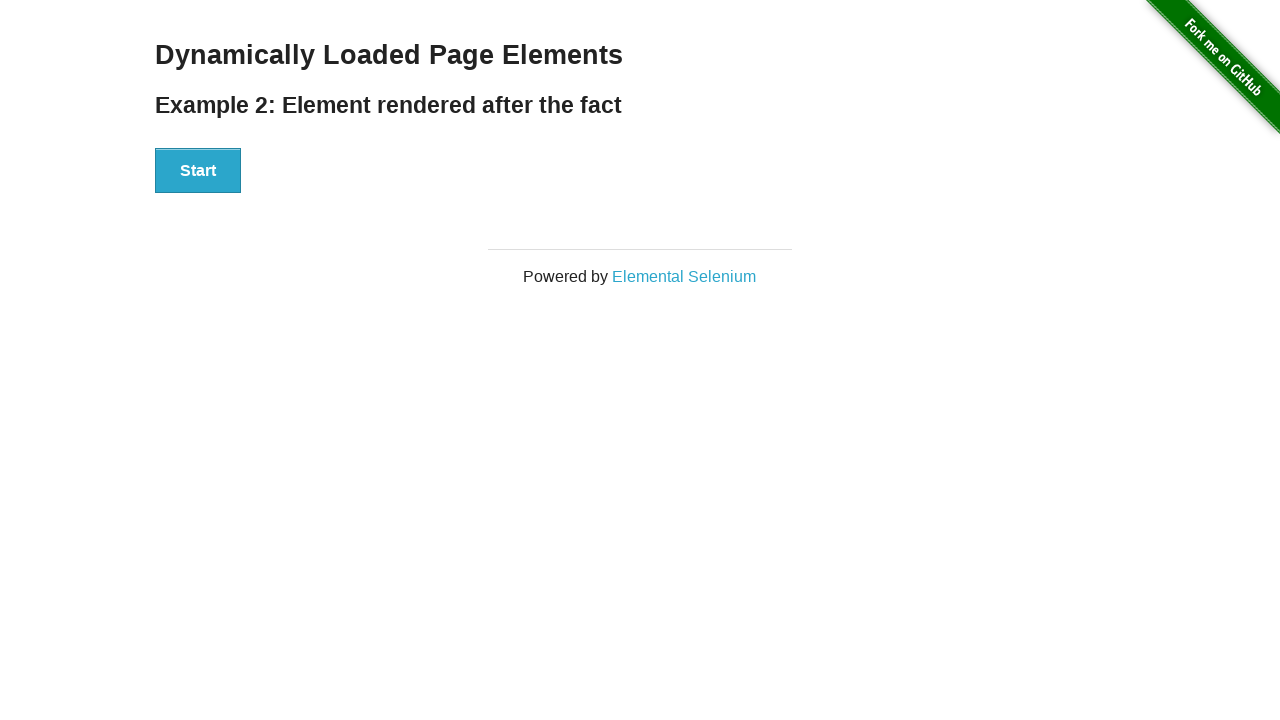

Clicked Start button to initiate dynamic loading at (198, 171) on xpath=//button[text()='Start']
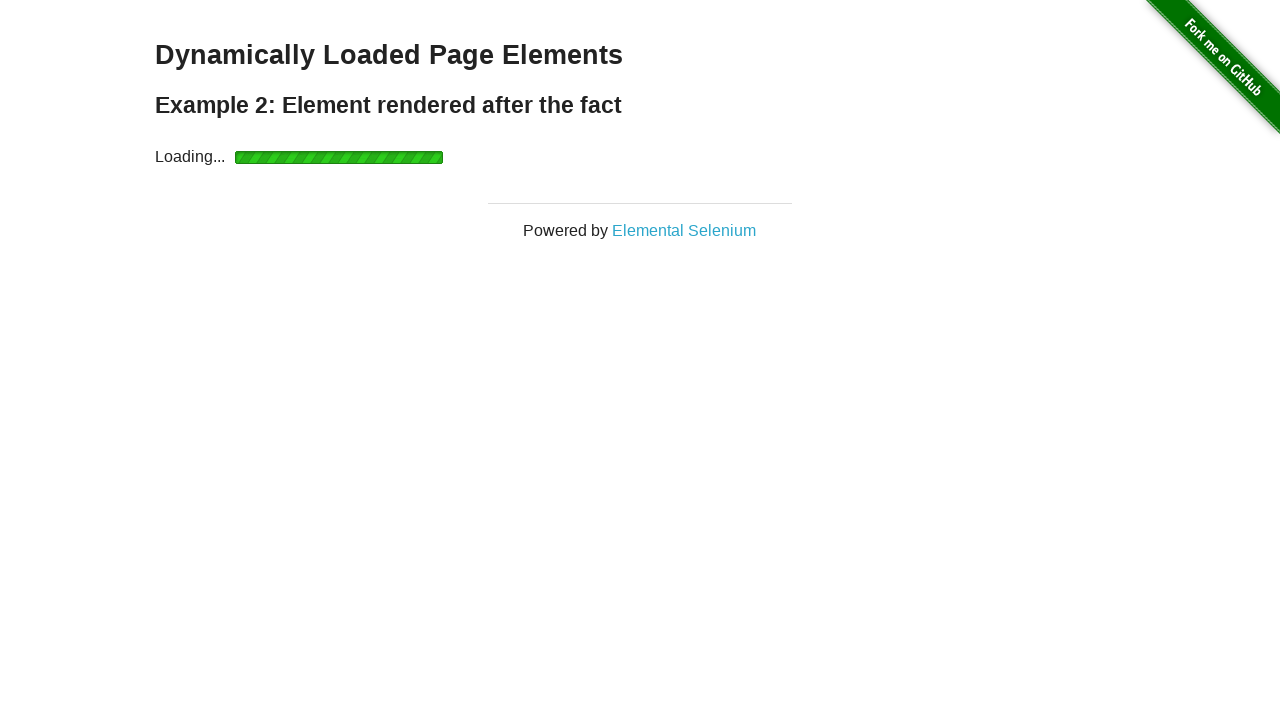

Waited for and verified 'Hello World!' text appeared after implicit wait
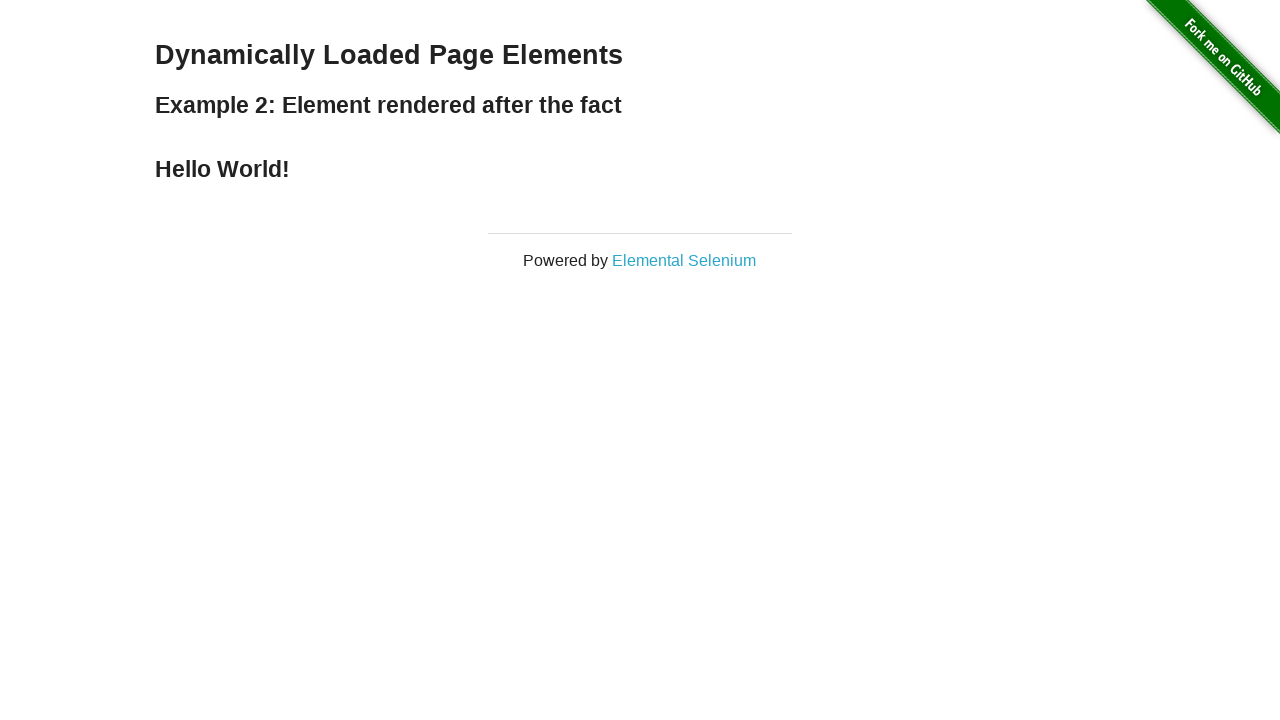

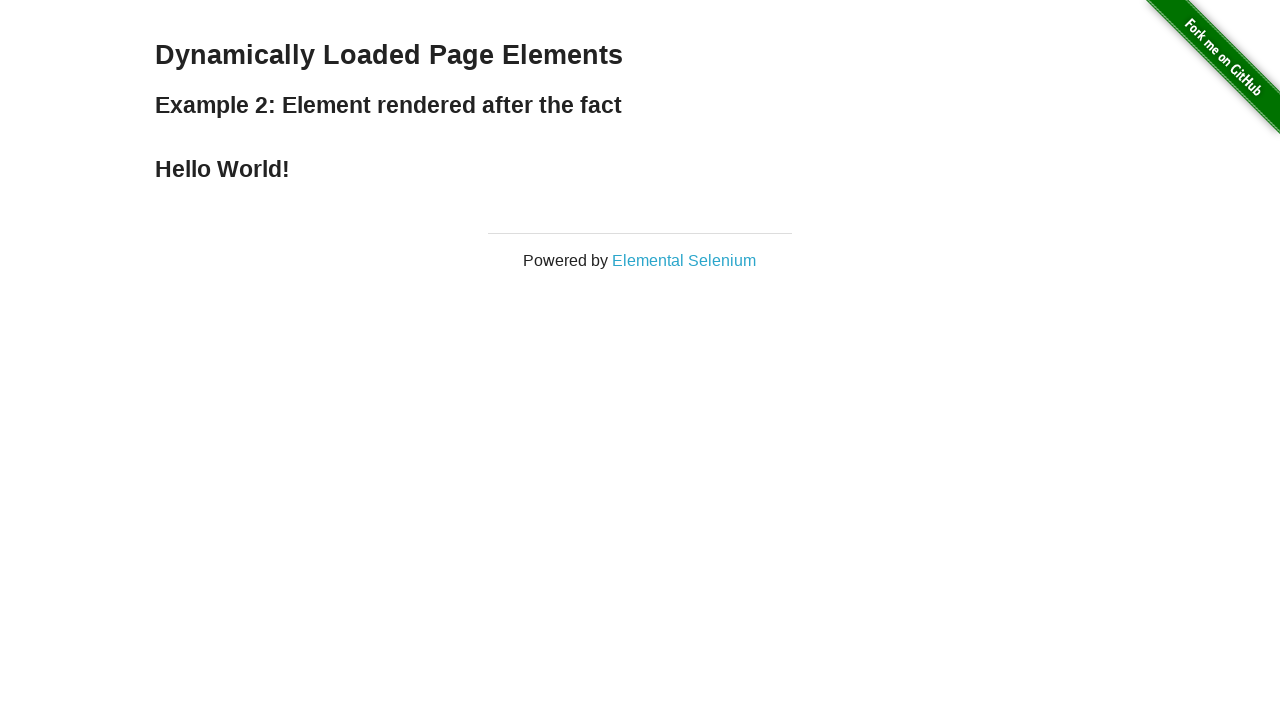